Navigates to the Gallery section and verifies that the gallery page loads with expected content

Starting URL: https://redoliverestaurant.com/

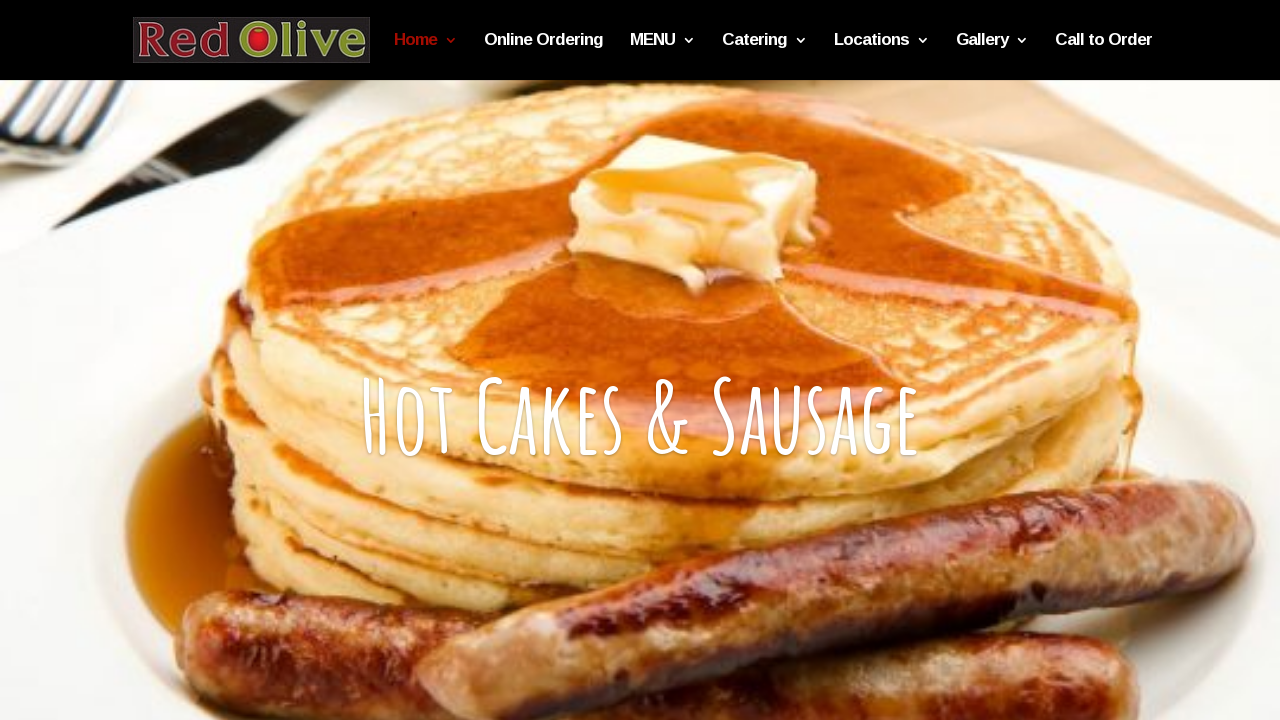

Clicked on the Gallery button to navigate to gallery page at (992, 56) on xpath=//a[text()="Gallery"]
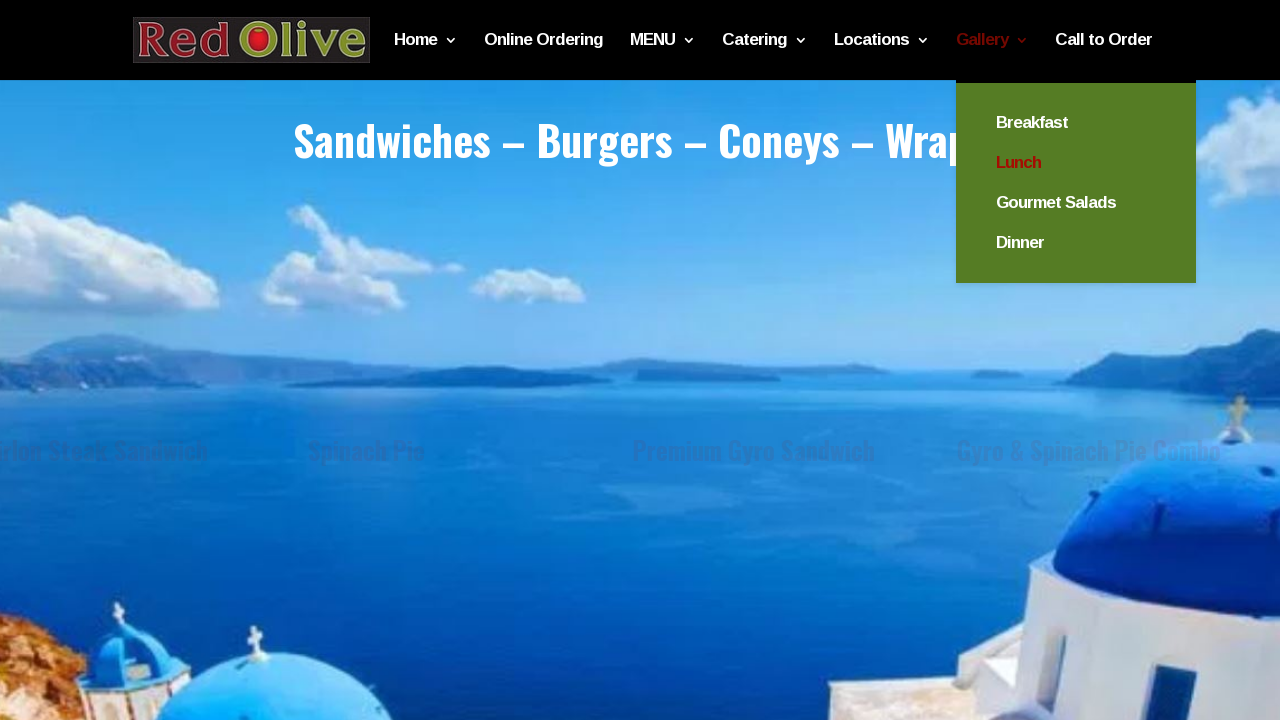

Gallery page loaded with centered header visible
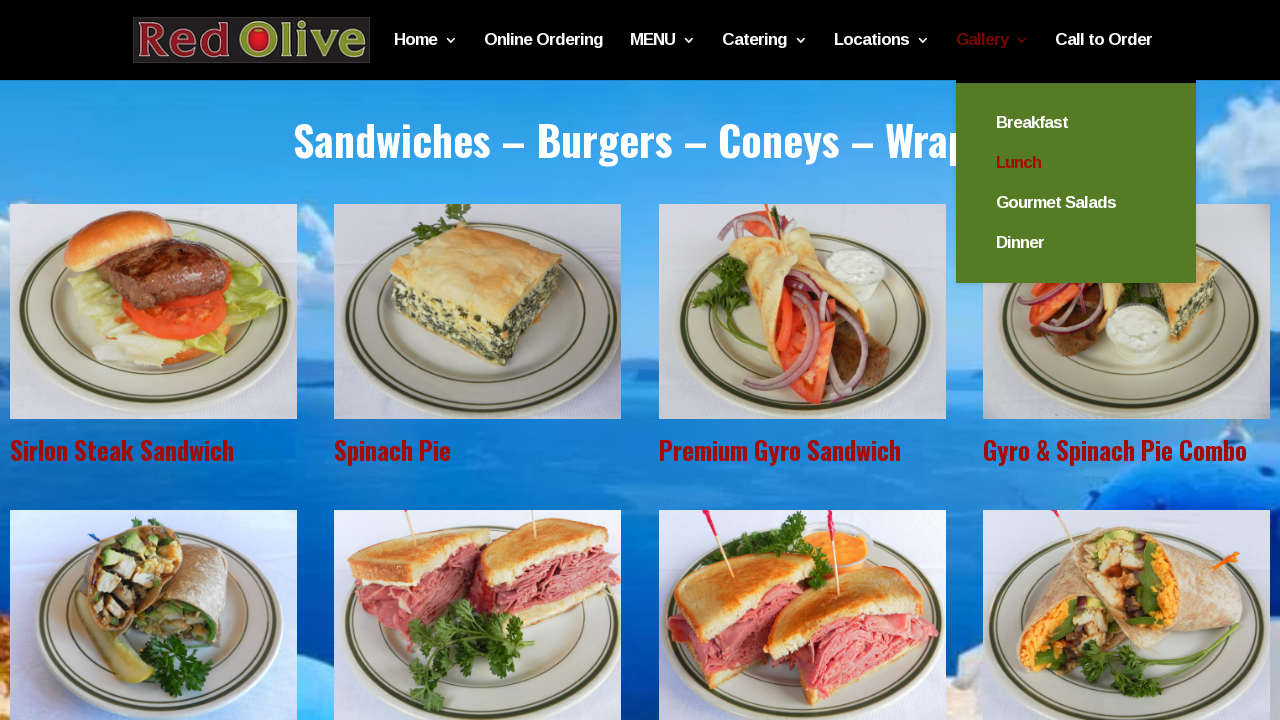

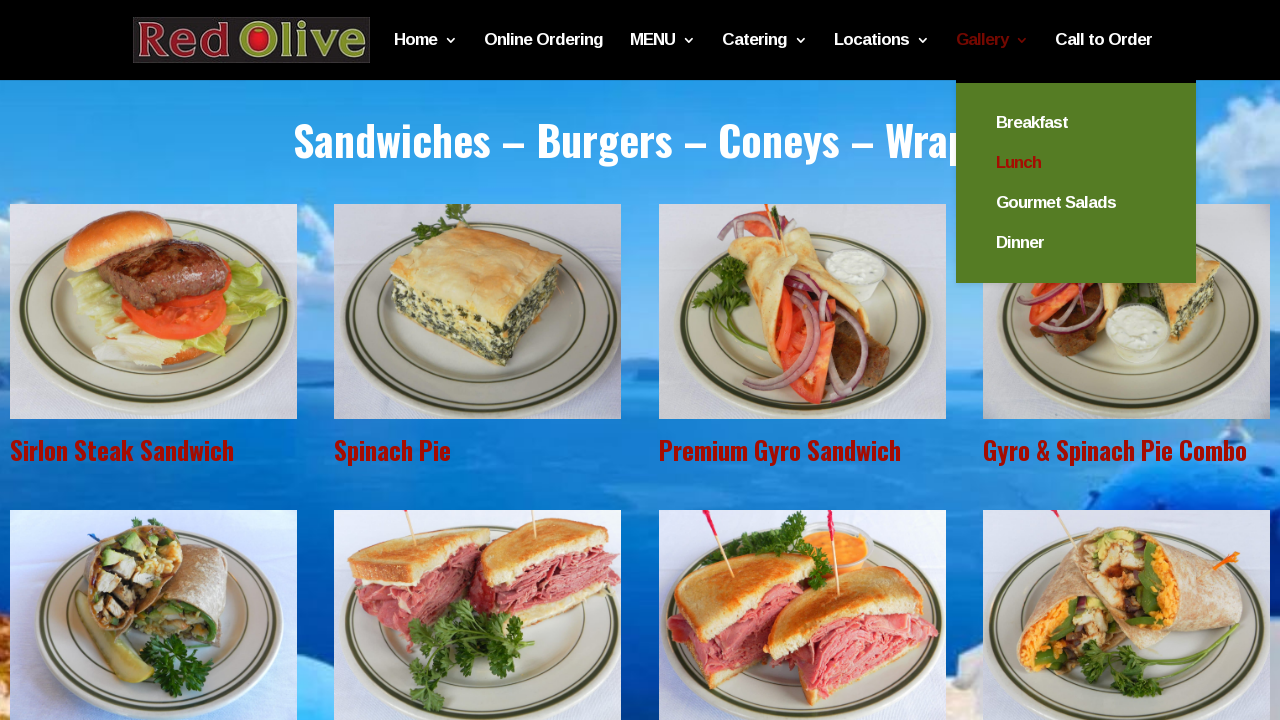